Tests that the complete all checkbox updates its state when individual items are completed or cleared

Starting URL: https://demo.playwright.dev/todomvc

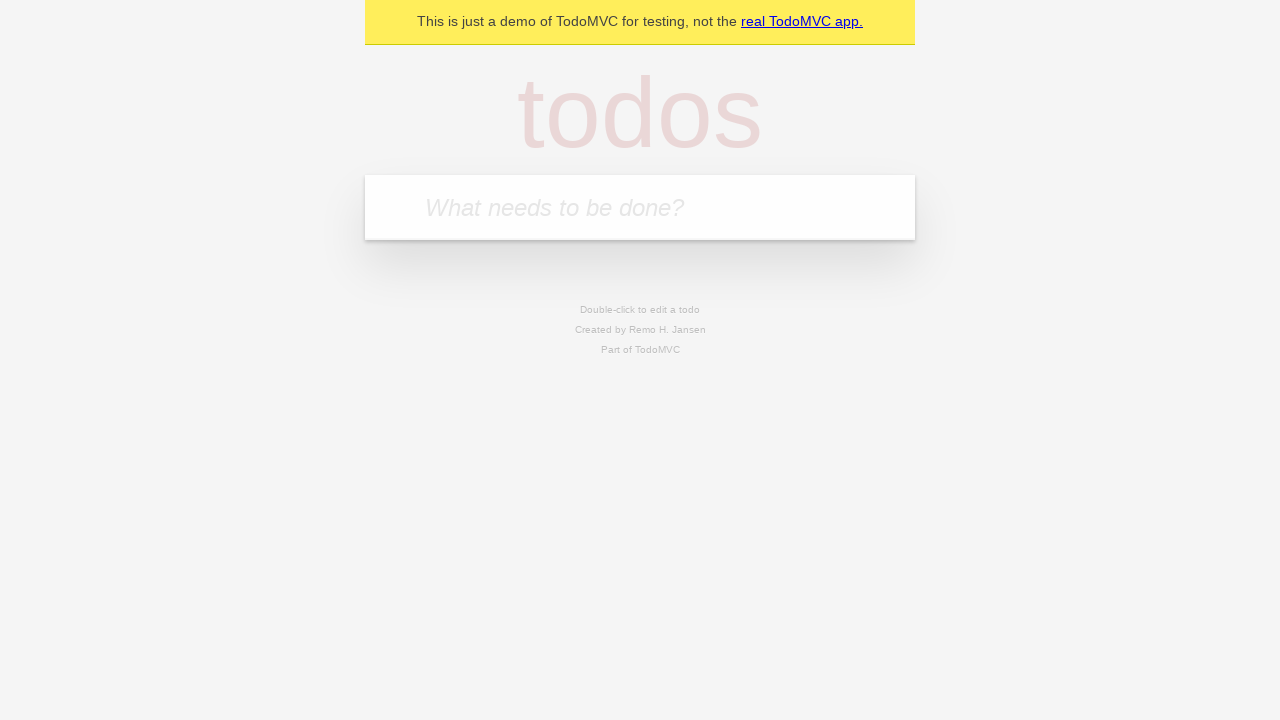

Filled todo input with 'buy some cheese' on internal:attr=[placeholder="What needs to be done?"i]
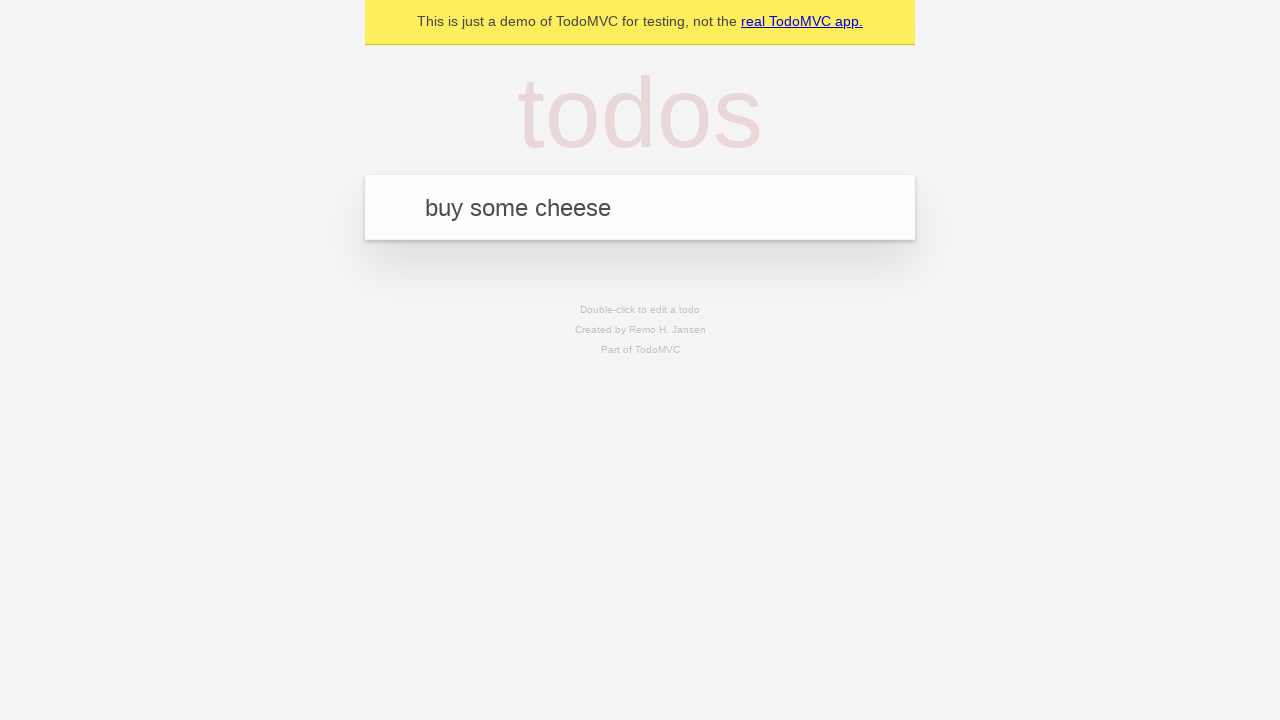

Pressed Enter to create first todo on internal:attr=[placeholder="What needs to be done?"i]
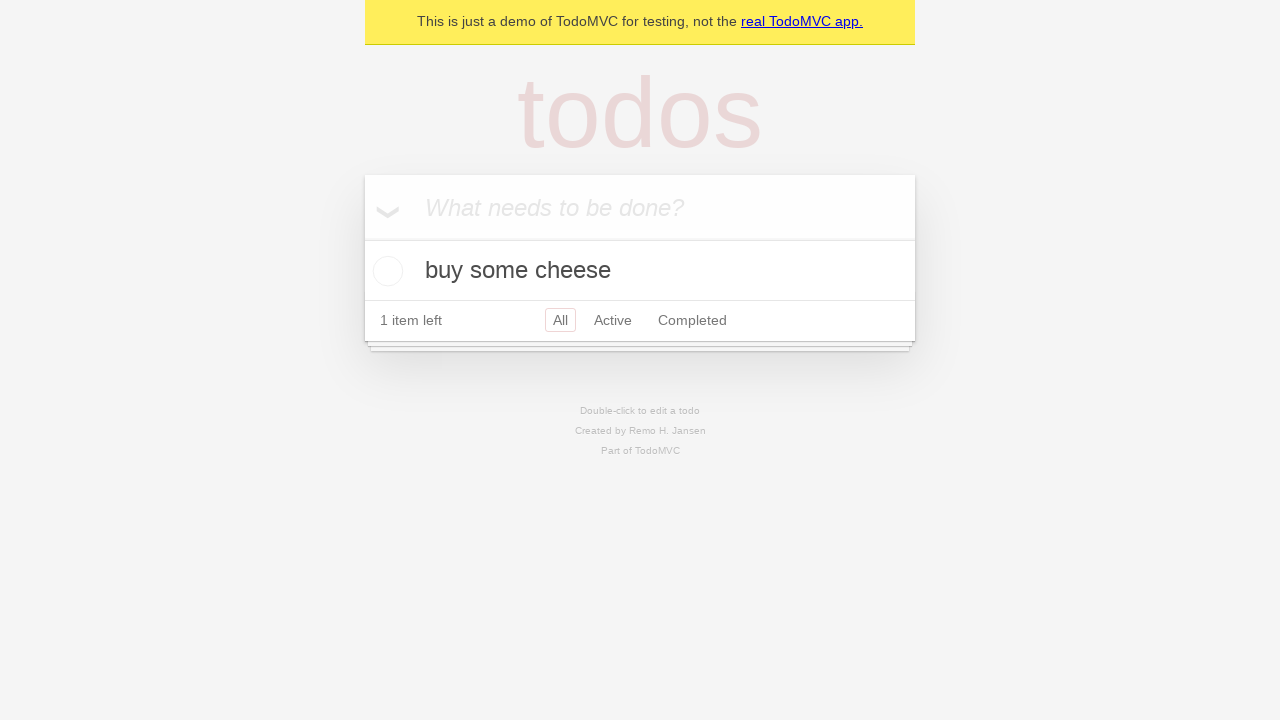

Filled todo input with 'feed the cat' on internal:attr=[placeholder="What needs to be done?"i]
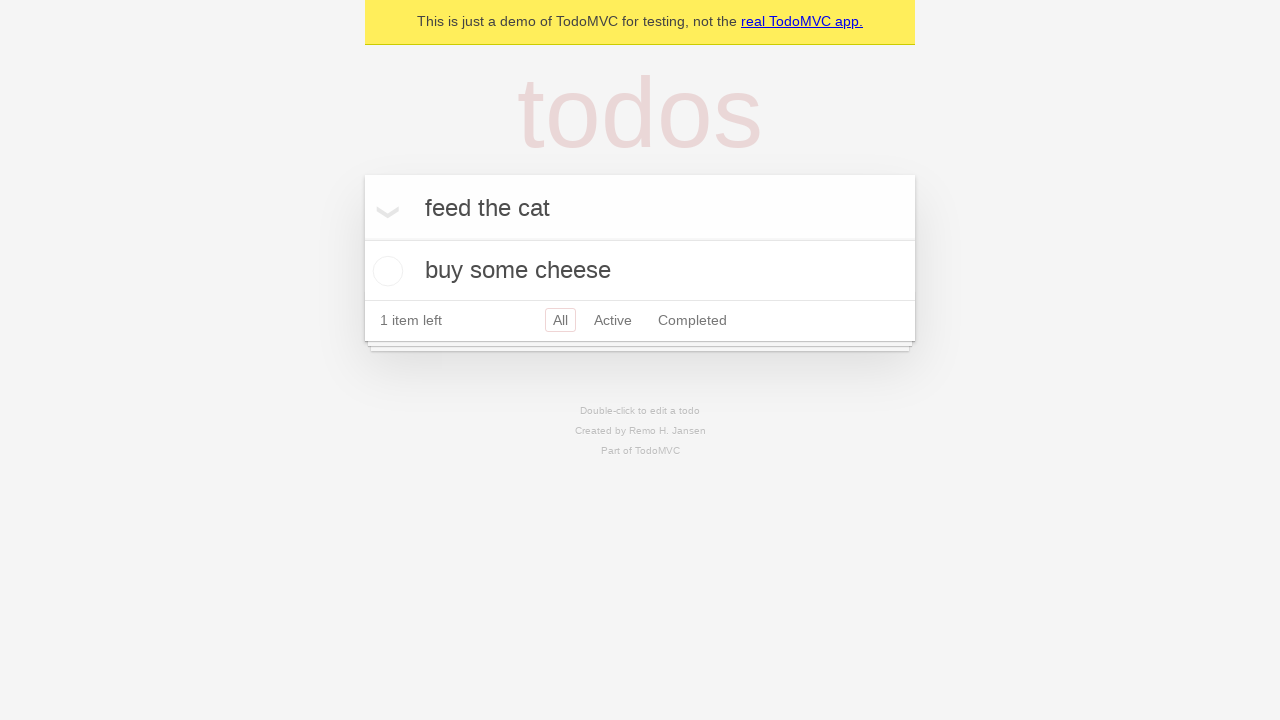

Pressed Enter to create second todo on internal:attr=[placeholder="What needs to be done?"i]
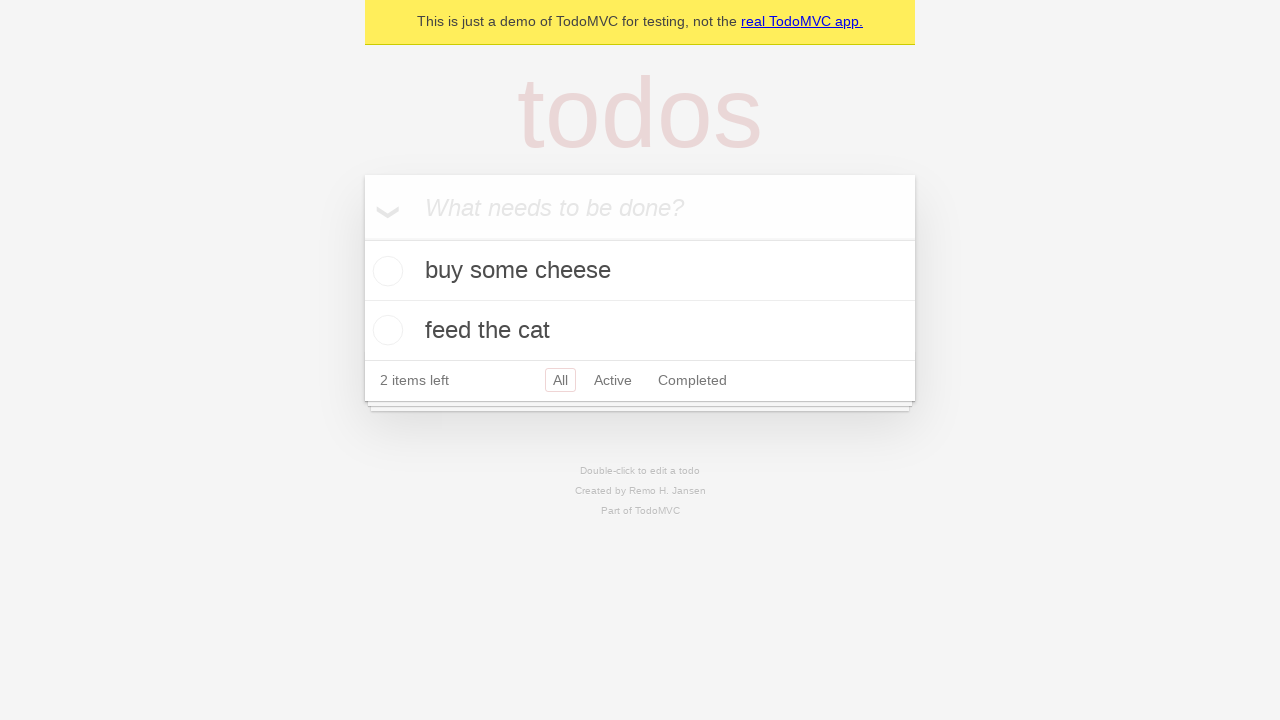

Filled todo input with 'book a doctors appointment' on internal:attr=[placeholder="What needs to be done?"i]
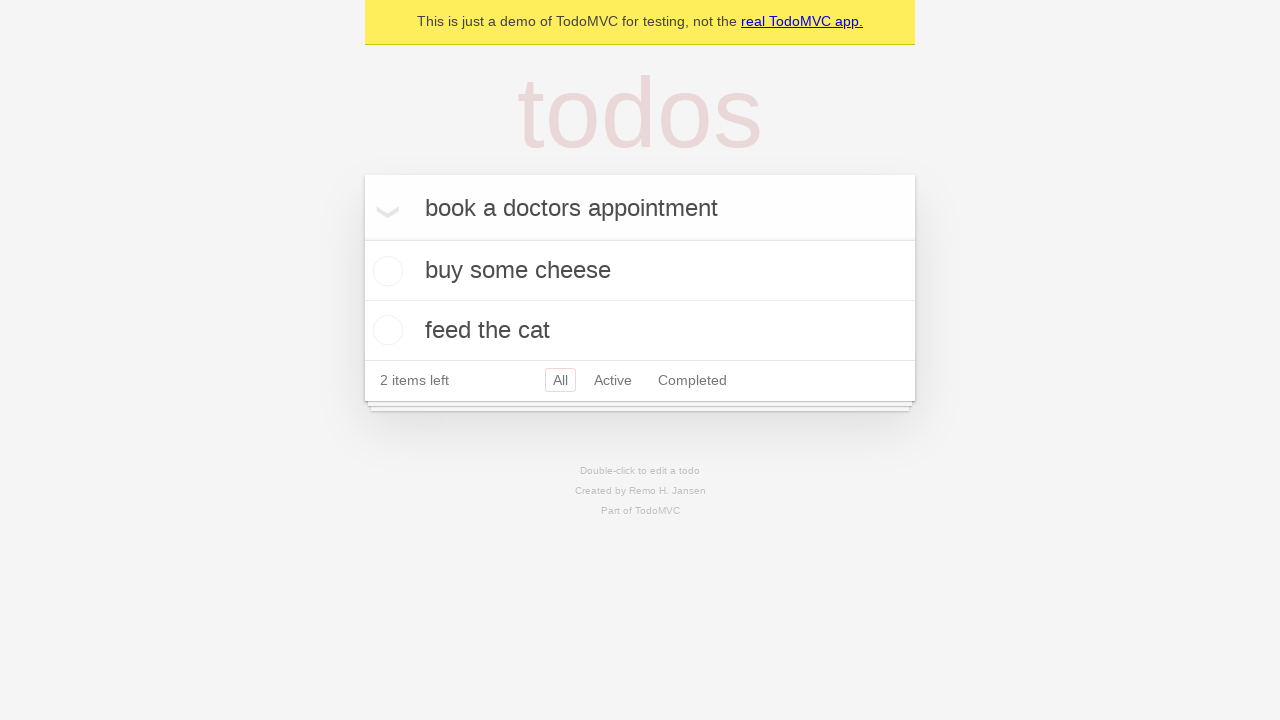

Pressed Enter to create third todo on internal:attr=[placeholder="What needs to be done?"i]
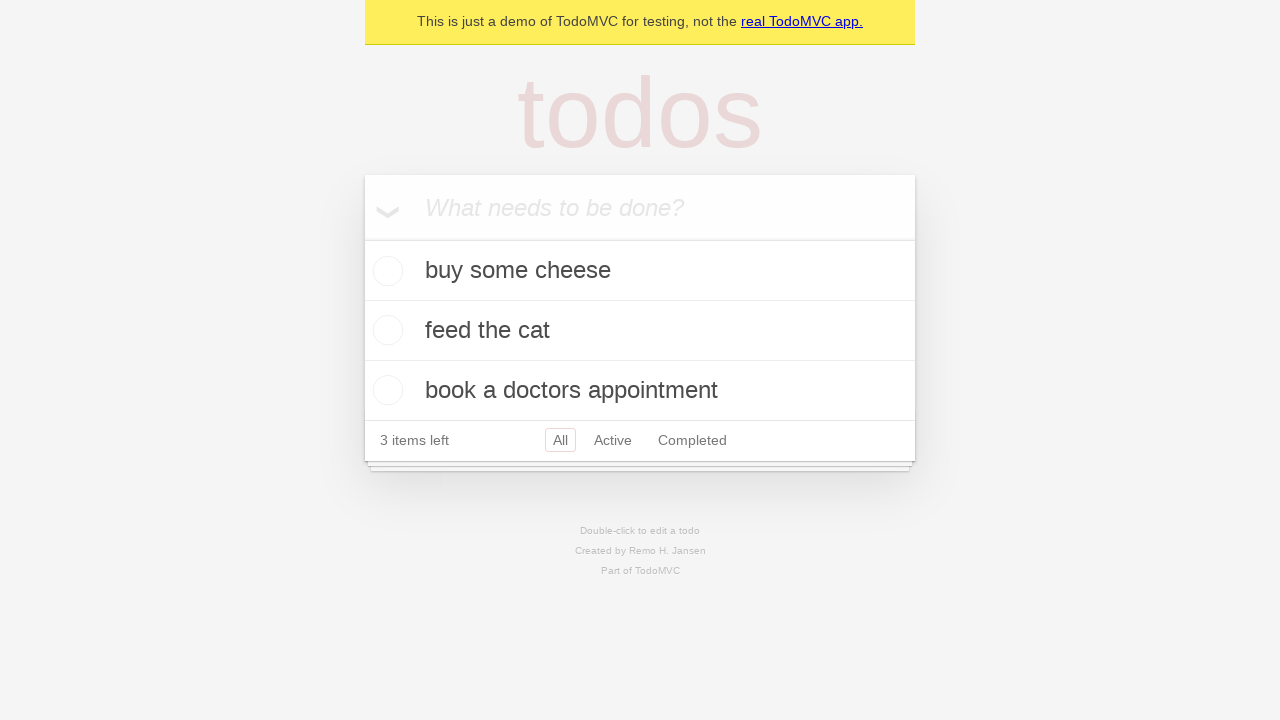

Waited for all three todos to load
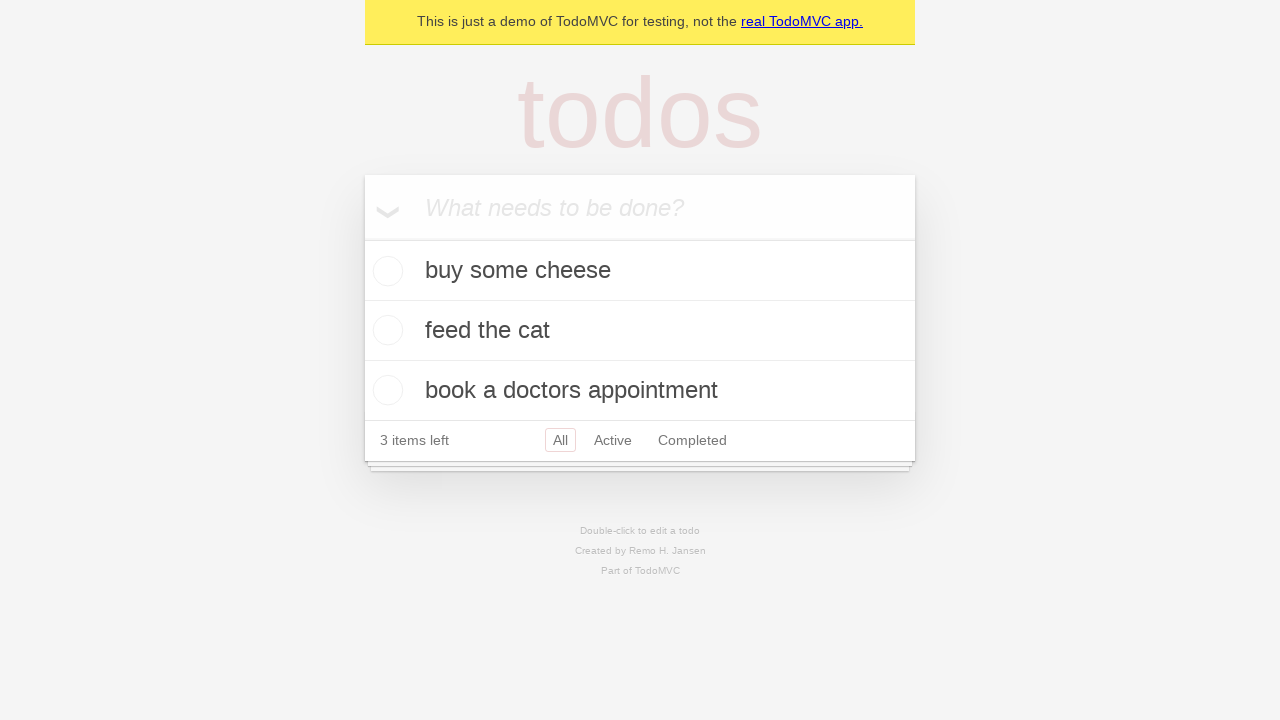

Checked 'Mark all as complete' checkbox to complete all todos at (362, 238) on internal:label="Mark all as complete"i
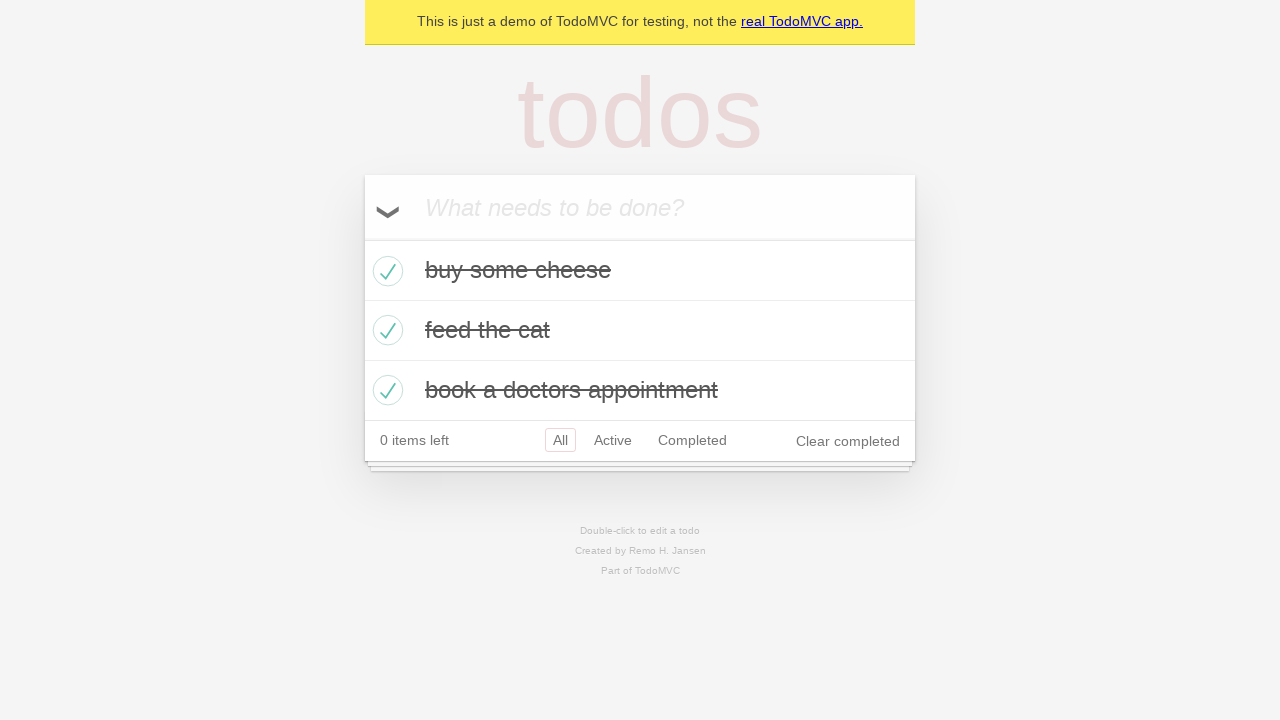

Unchecked first todo checkbox, completing all state should update at (385, 271) on internal:testid=[data-testid="todo-item"s] >> nth=0 >> internal:role=checkbox
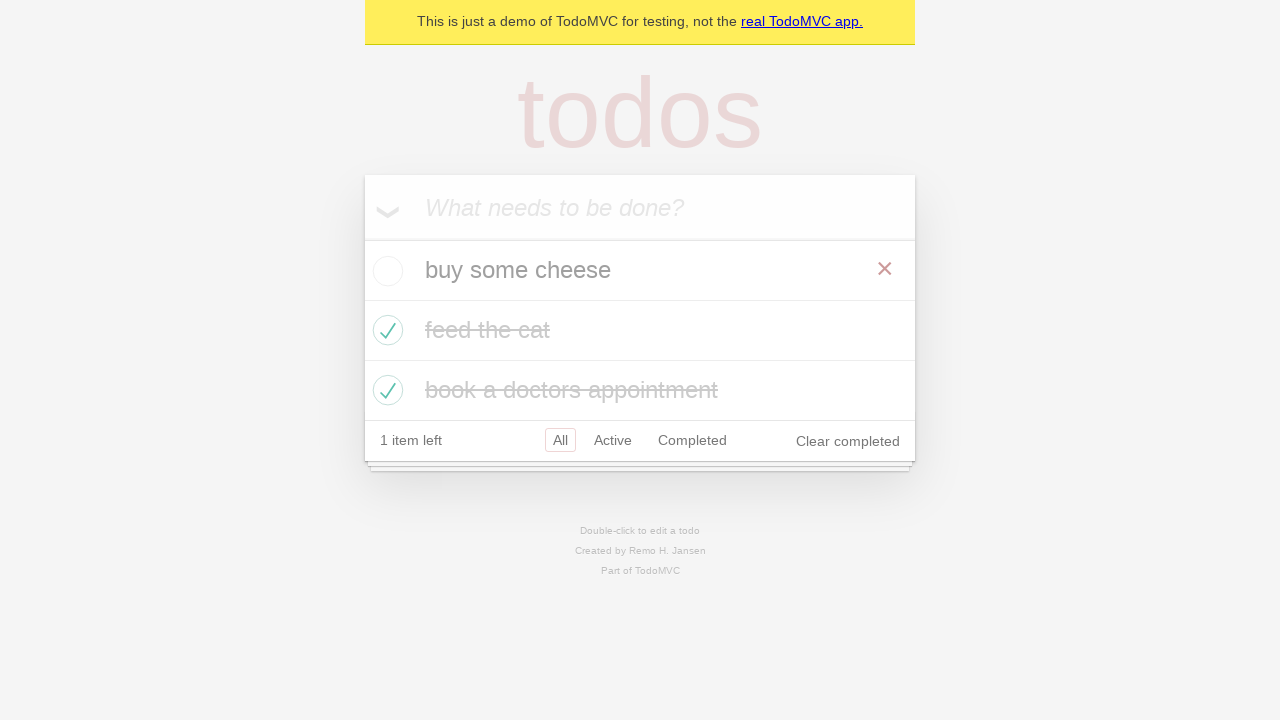

Rechecked first todo checkbox, completing all state should update again at (385, 271) on internal:testid=[data-testid="todo-item"s] >> nth=0 >> internal:role=checkbox
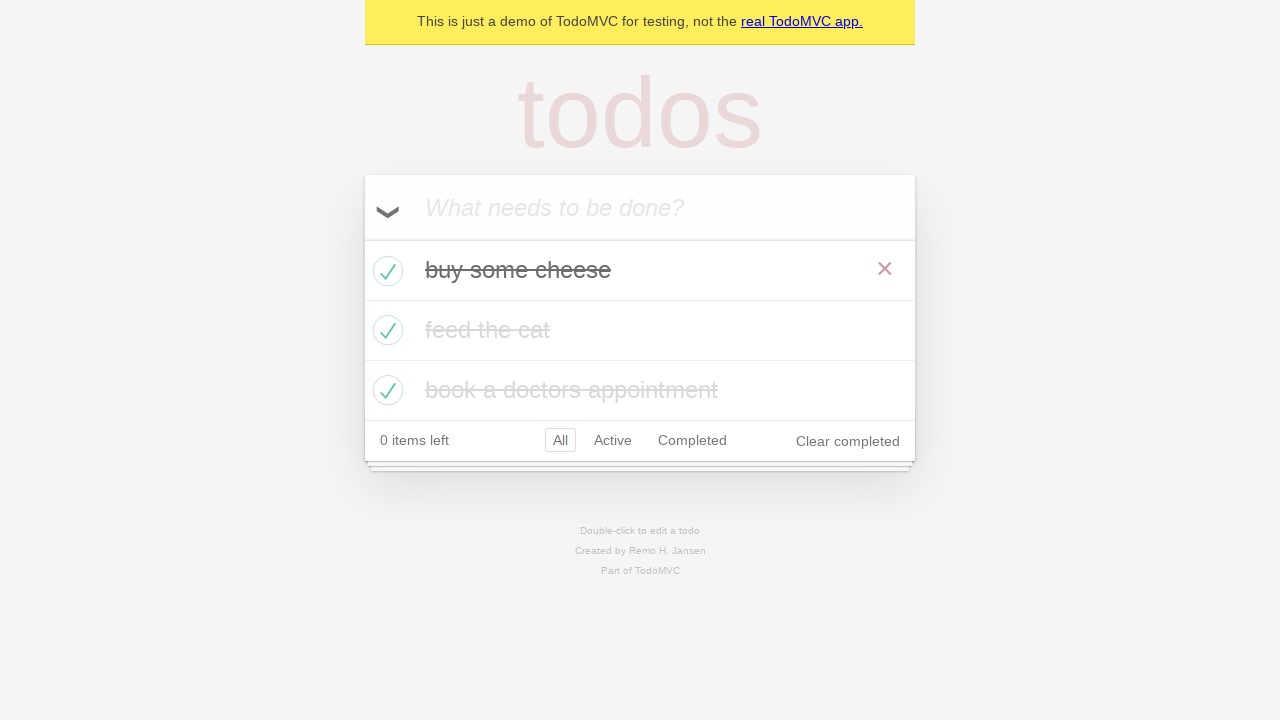

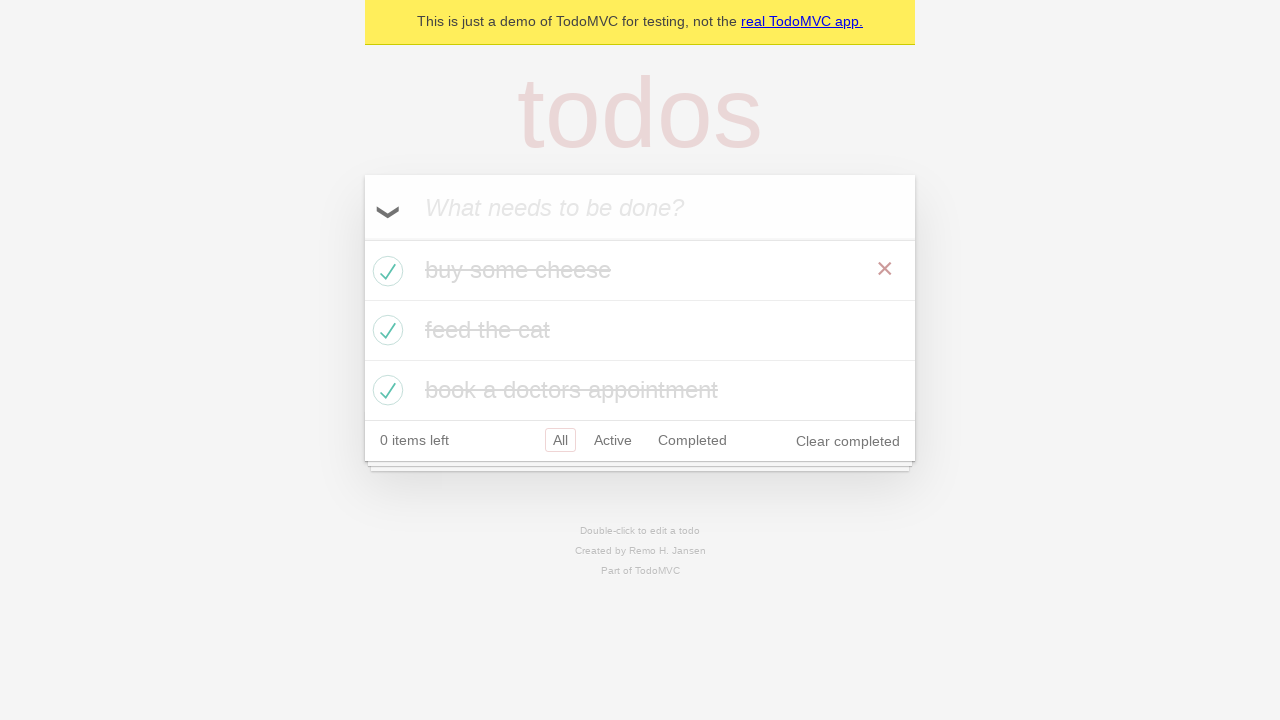